Tests checkbox functionality by ensuring both checkboxes are selected, clicking them if they are not already selected

Starting URL: https://the-internet.herokuapp.com/checkboxes

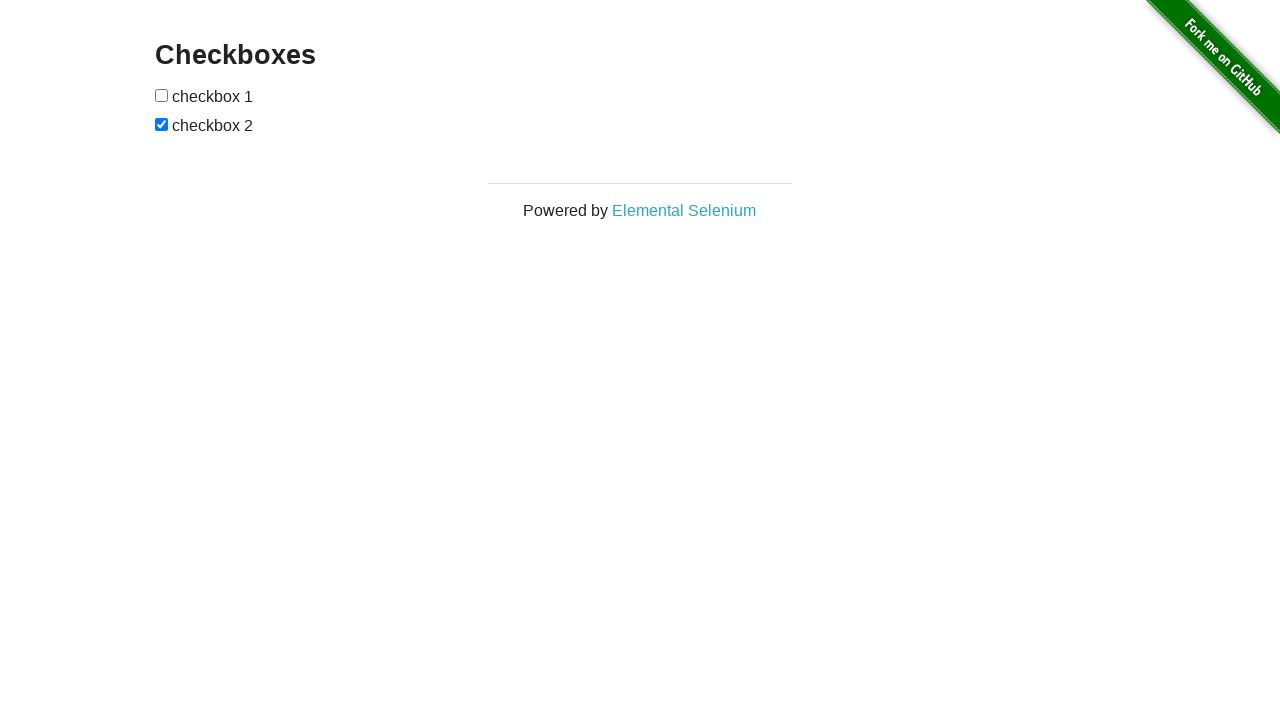

Navigated to checkbox test page
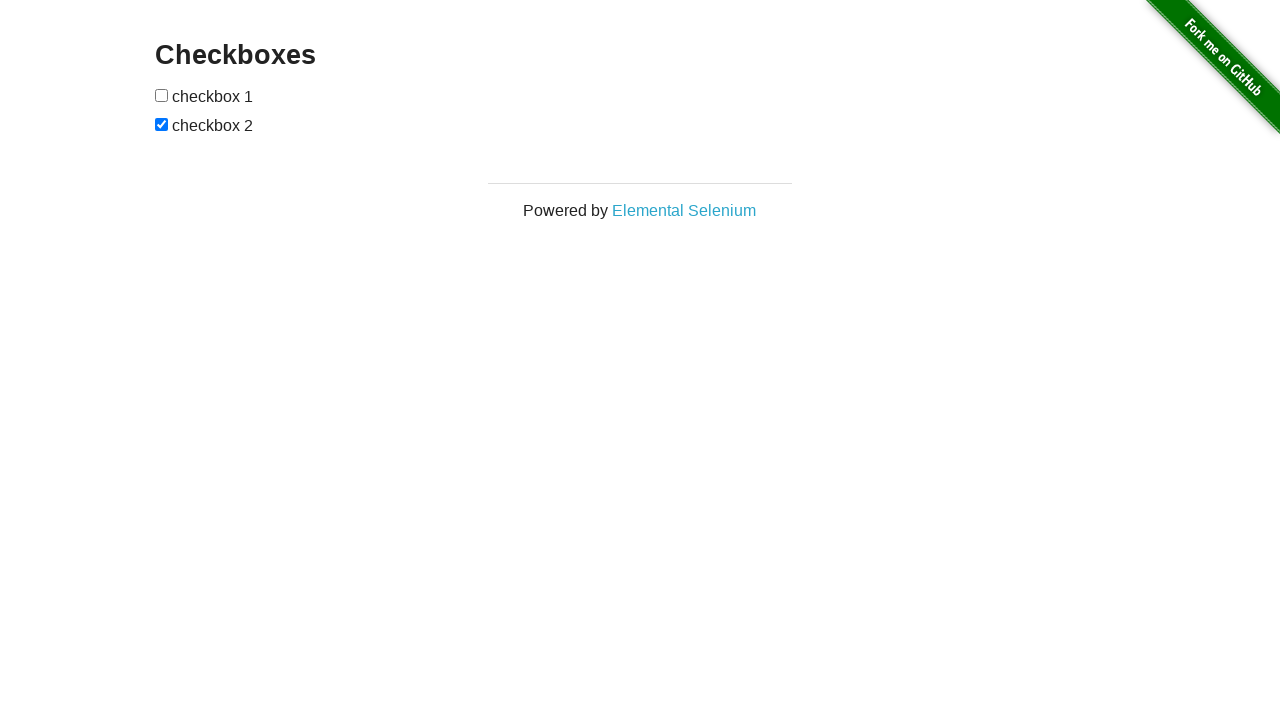

Located first checkbox element
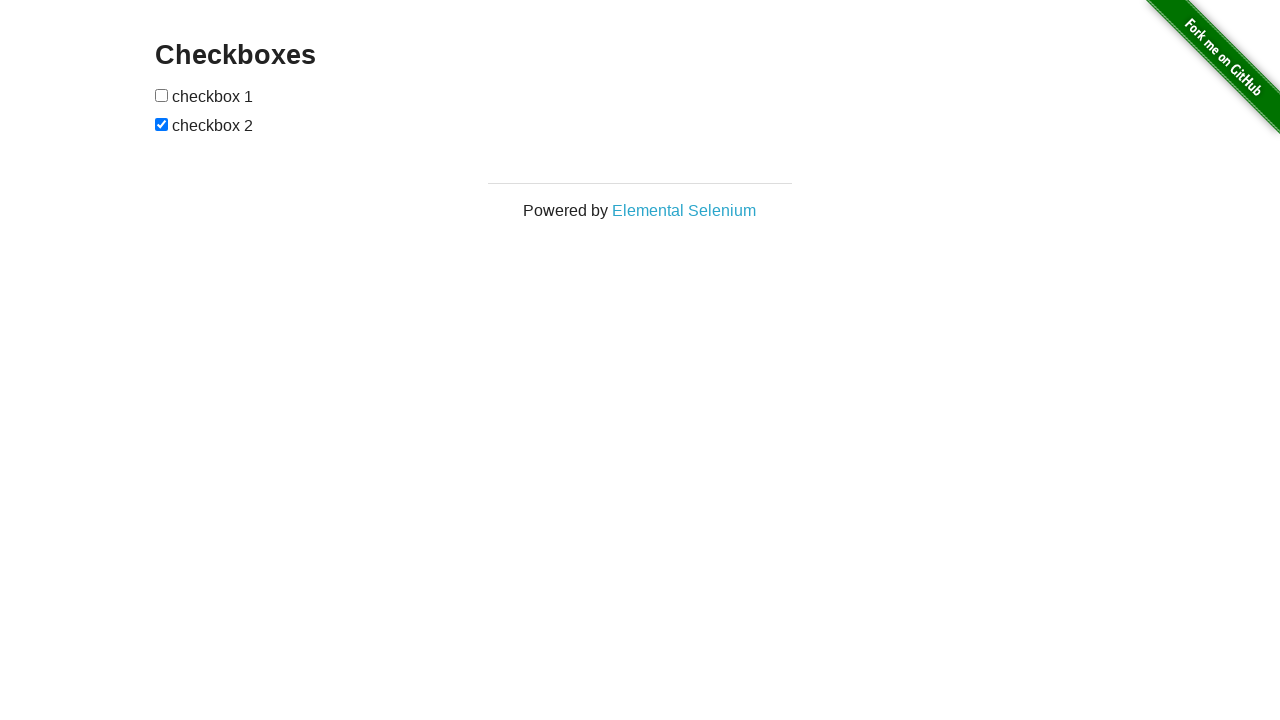

Located second checkbox element
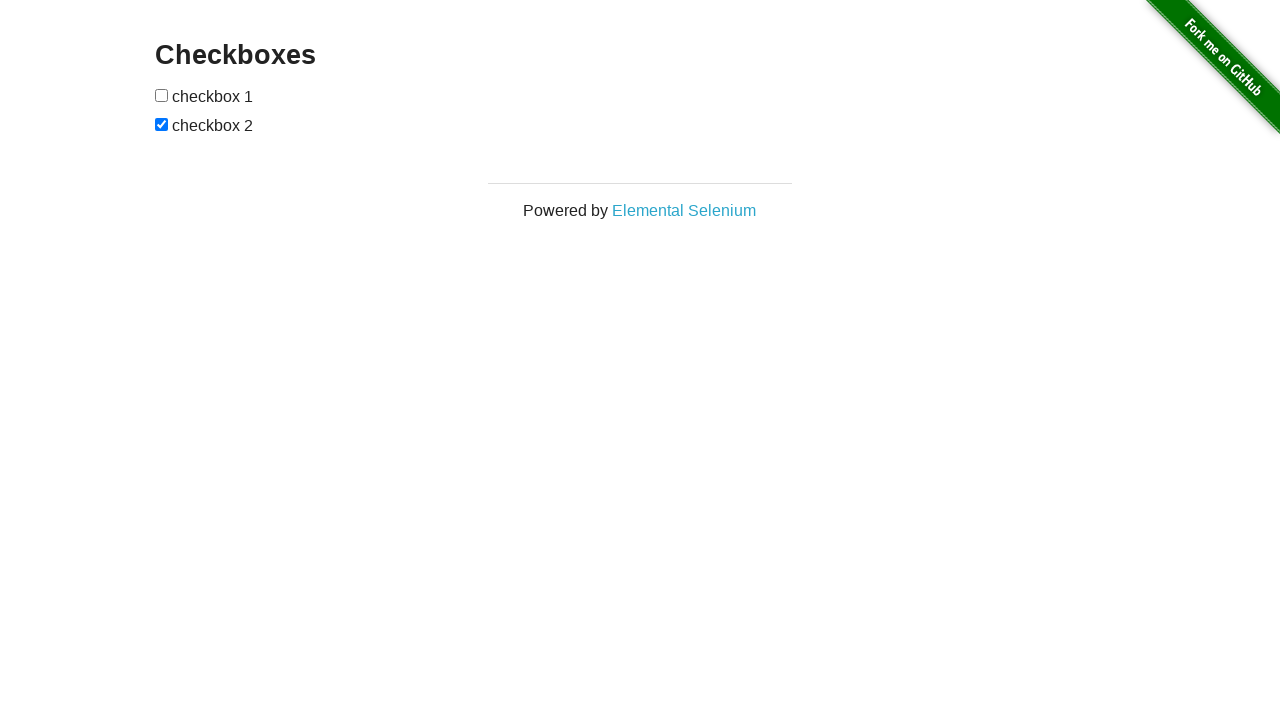

Checked first checkbox status
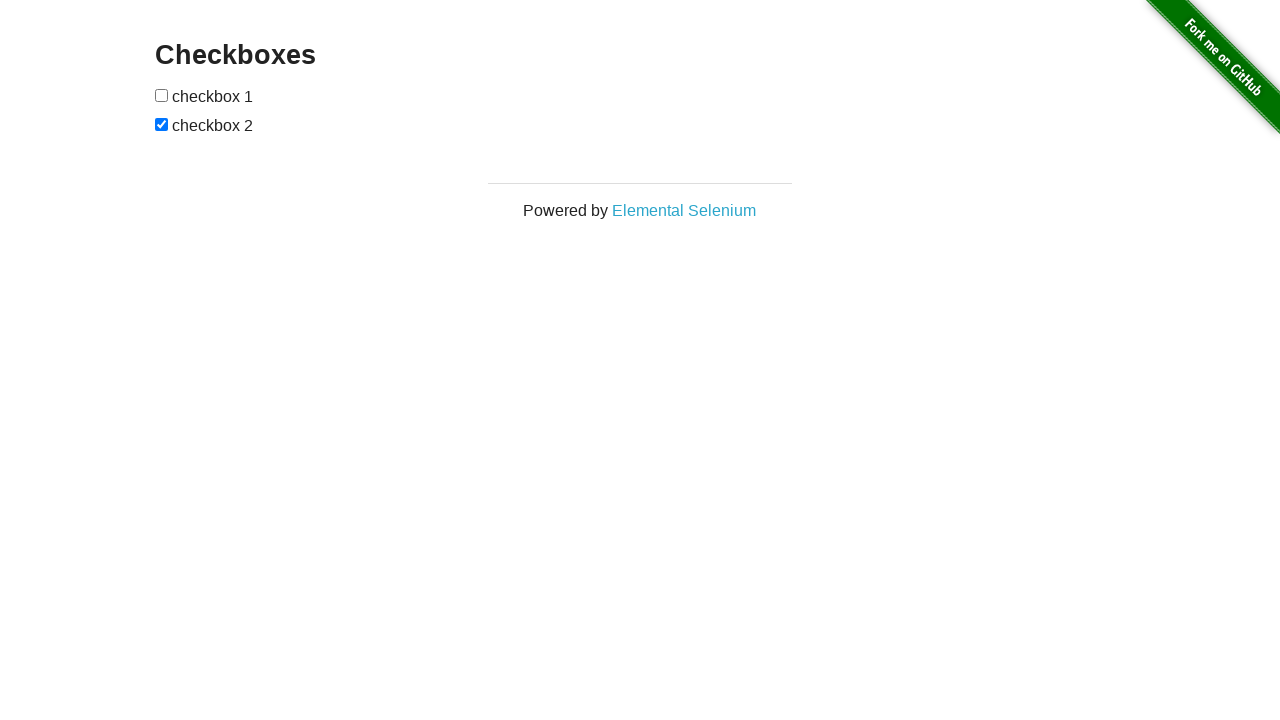

Clicked first checkbox to select it at (162, 95) on xpath=//input[@type='checkbox'][1]
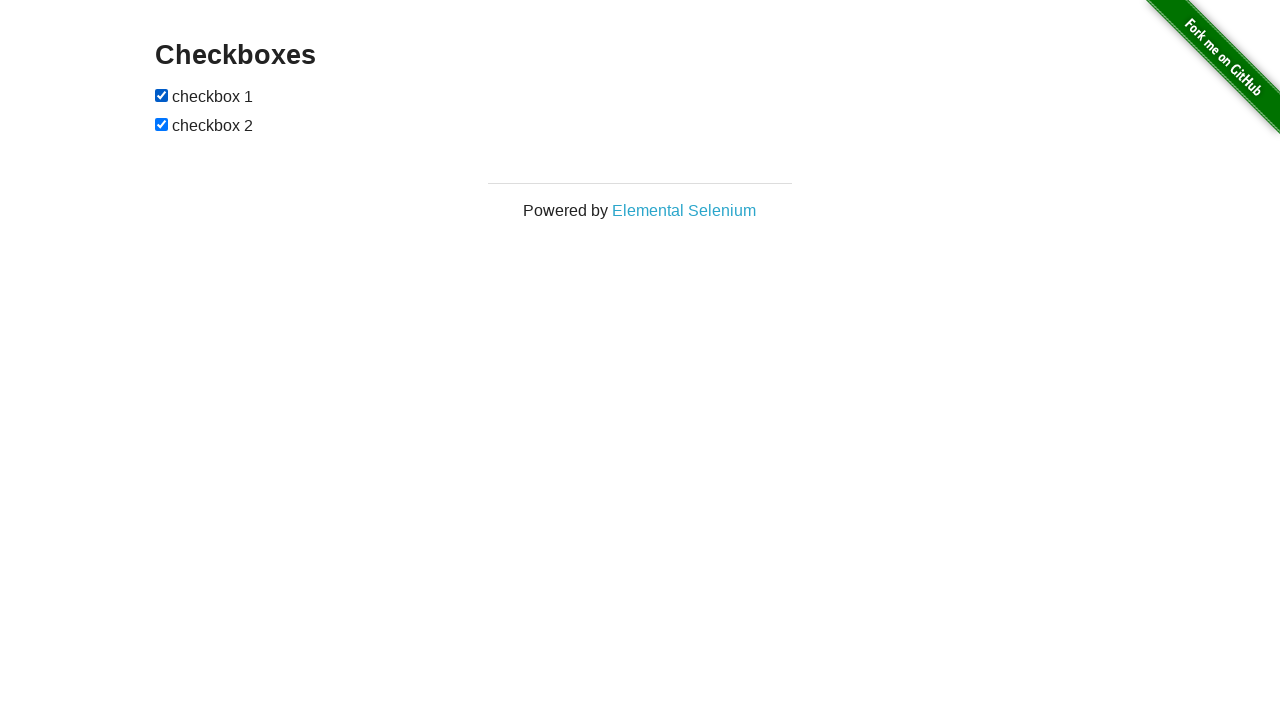

Second checkbox was already selected
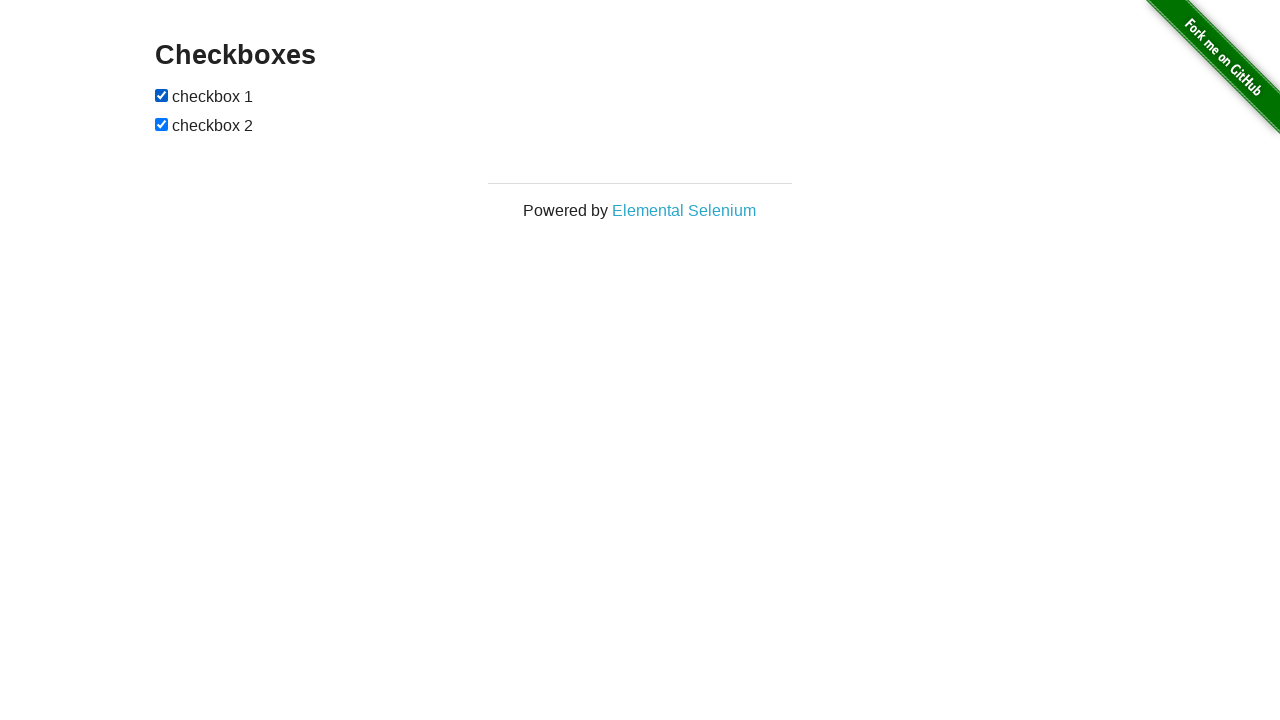

Verified first checkbox is selected
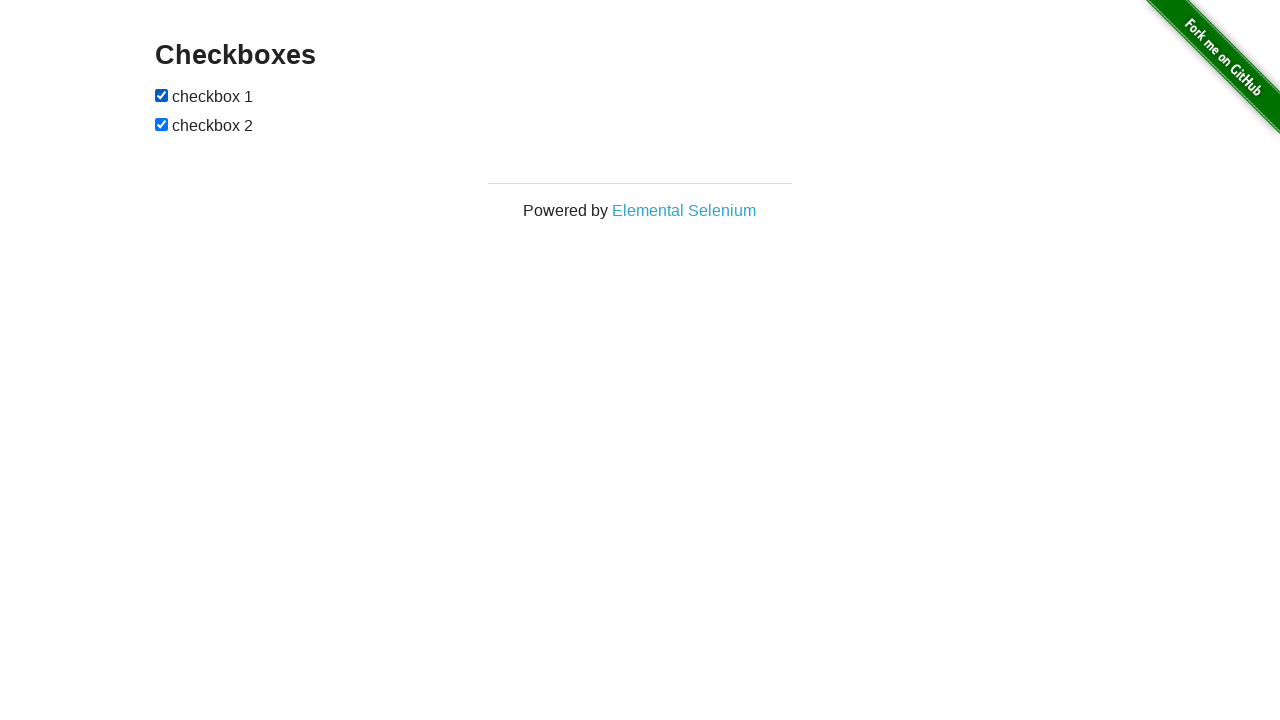

Verified second checkbox is selected
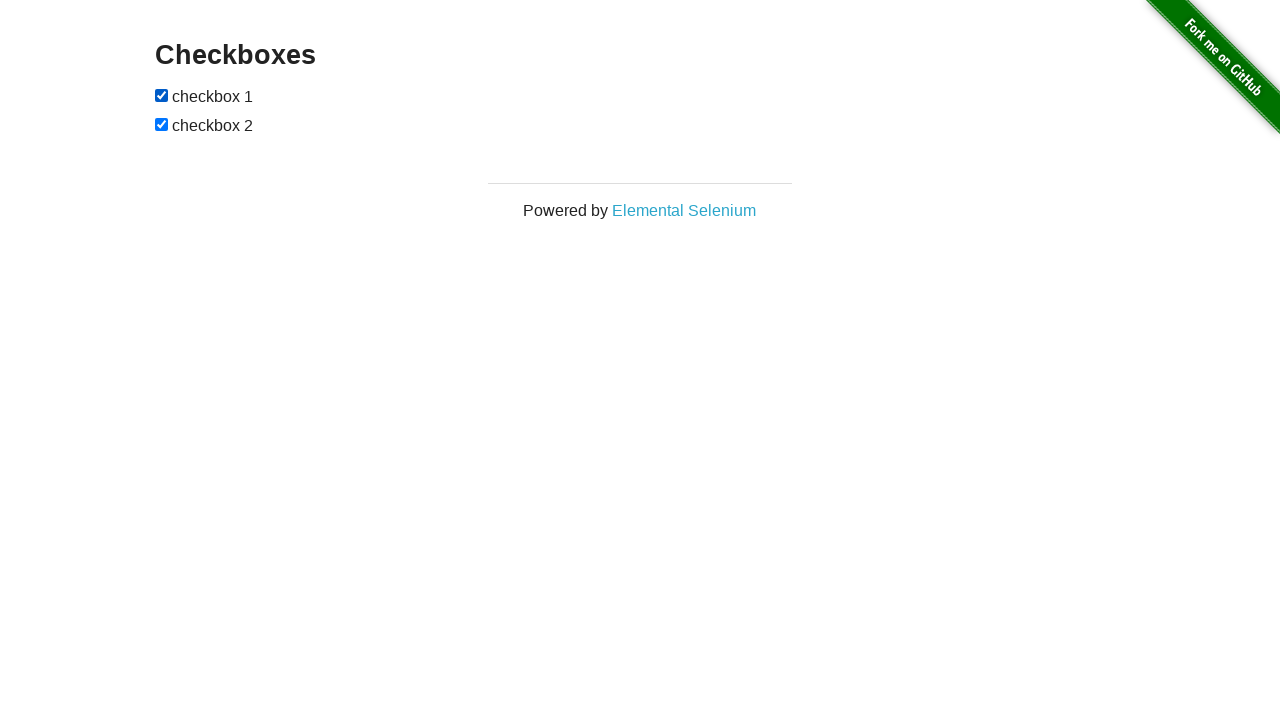

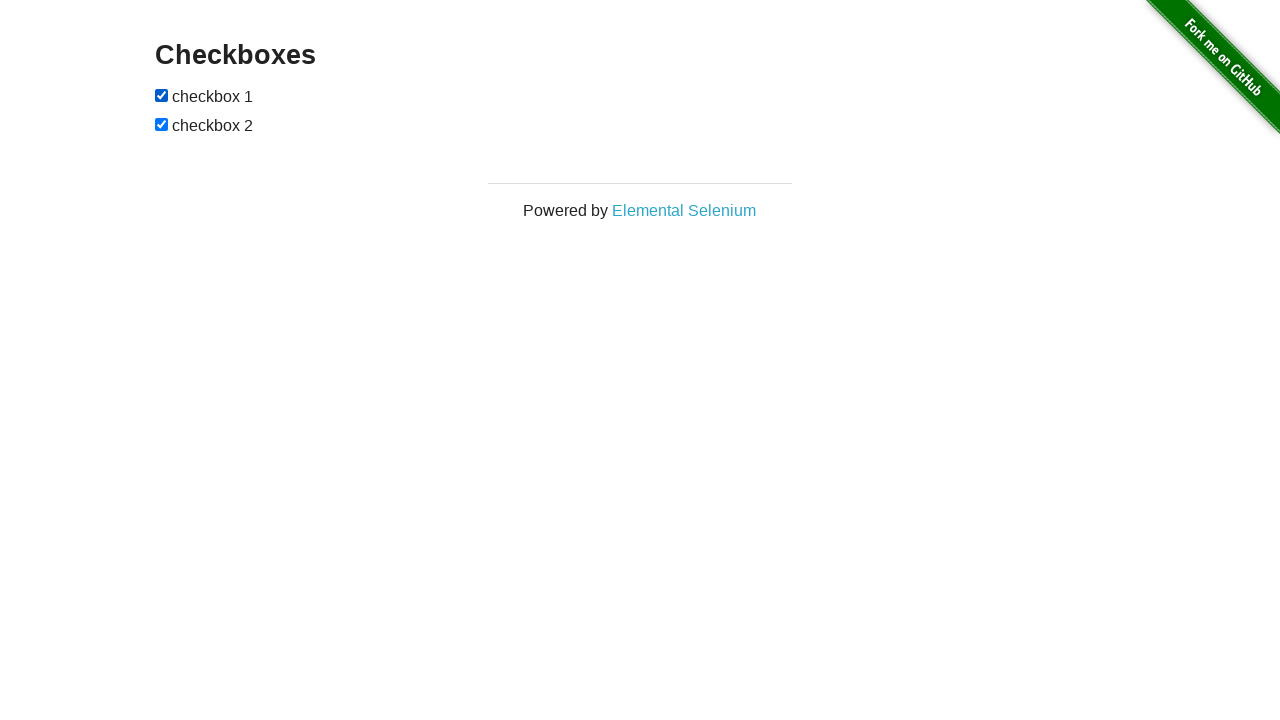